Tests various alert handling scenarios including simple alerts, timed alerts, confirmation dialogs, and prompt alerts with text input

Starting URL: https://demoqa.com/alerts

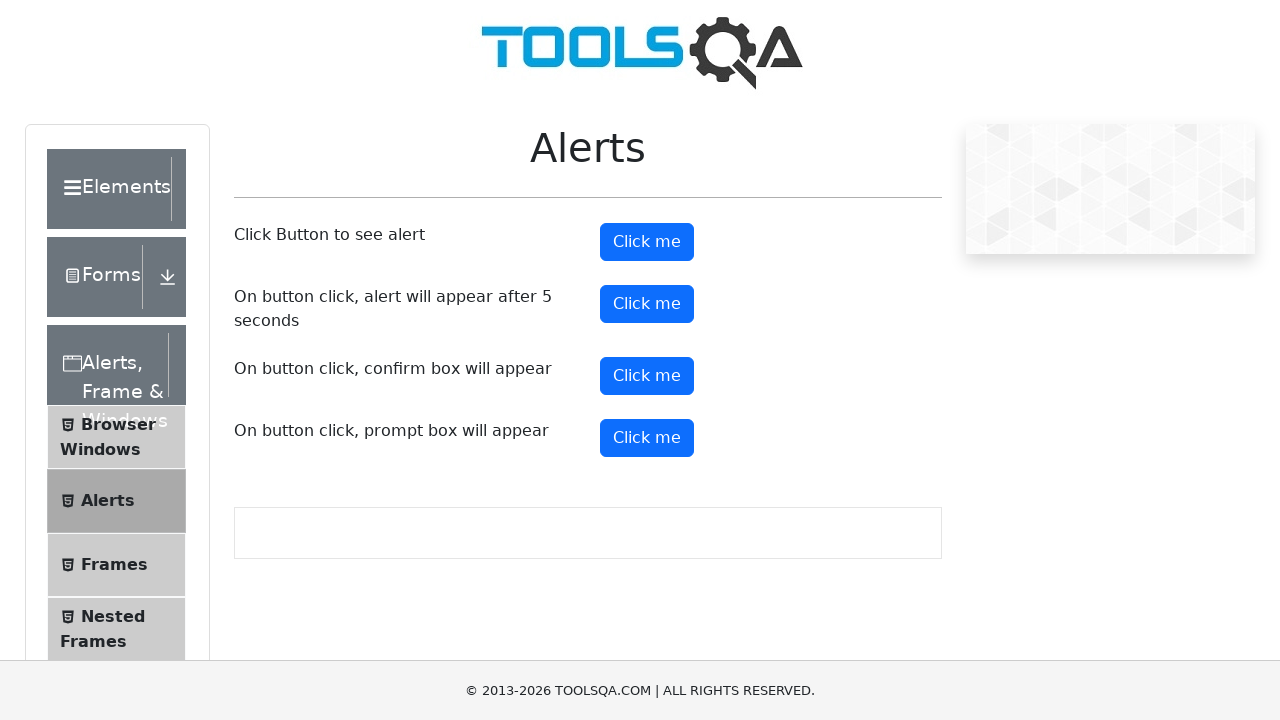

Clicked button to trigger simple alert at (647, 242) on #alertButton
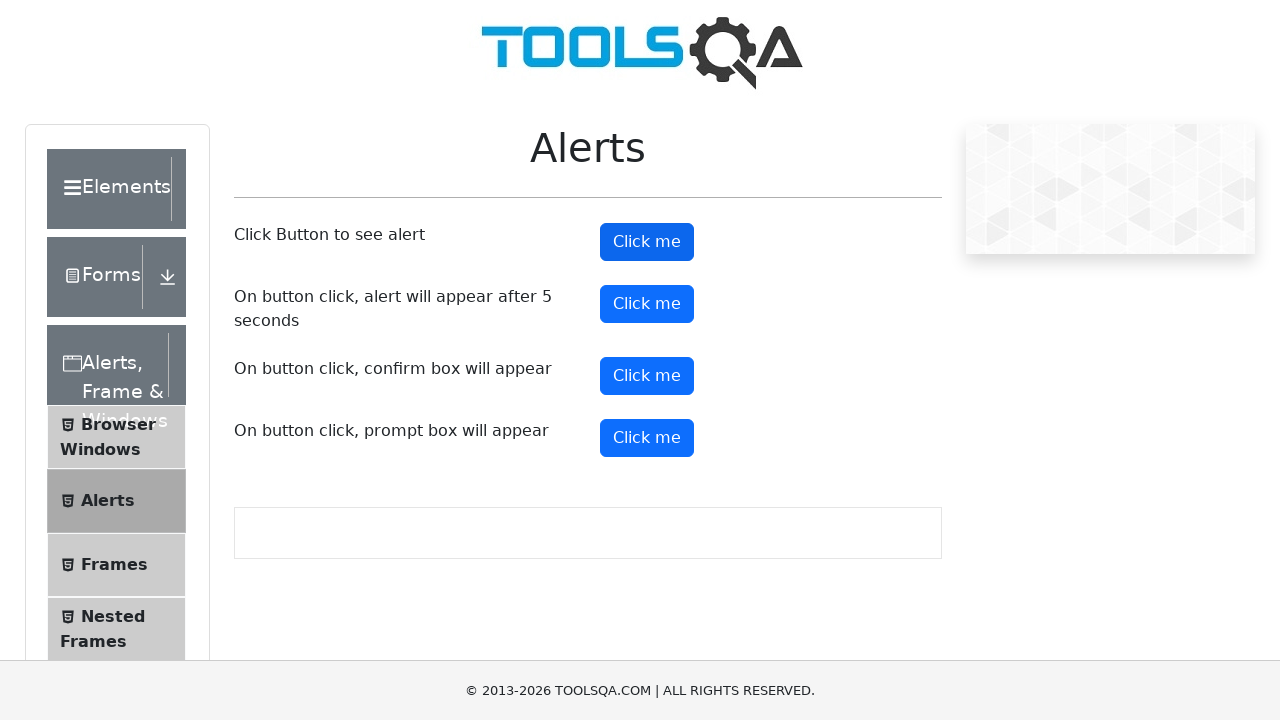

Waited 3 seconds for simple alert to appear
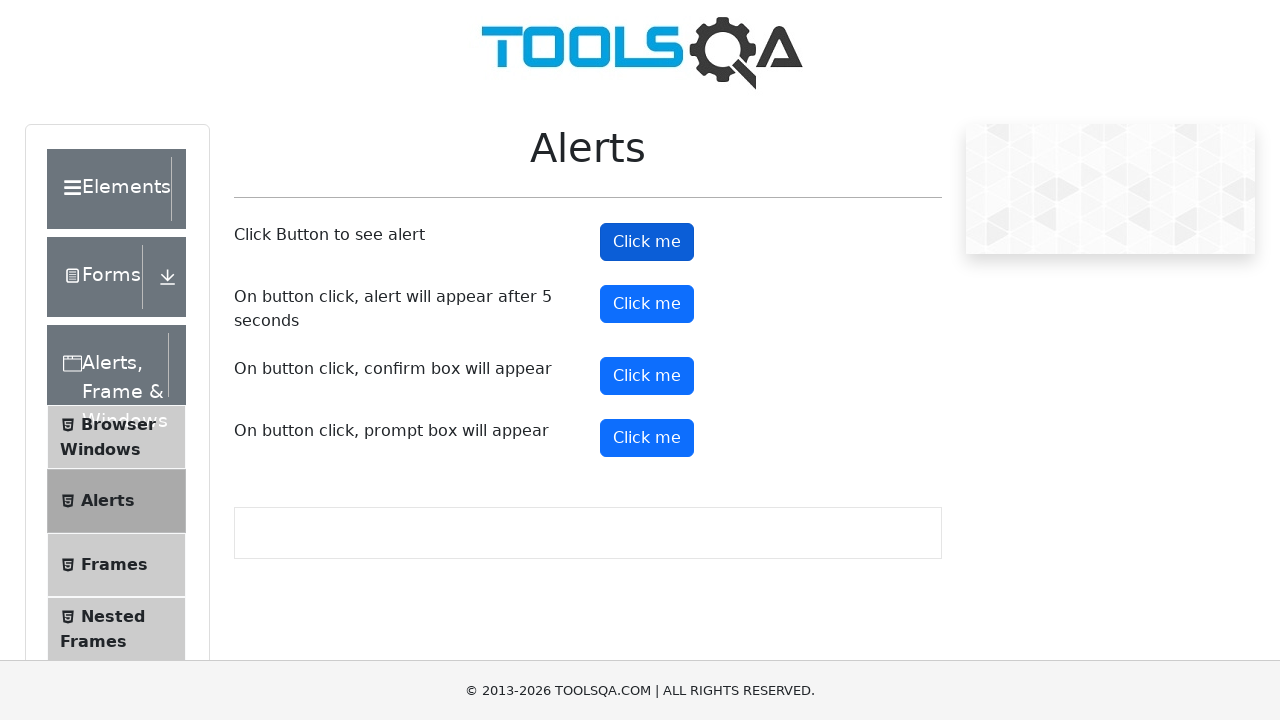

Set up dialog handler to accept simple alert
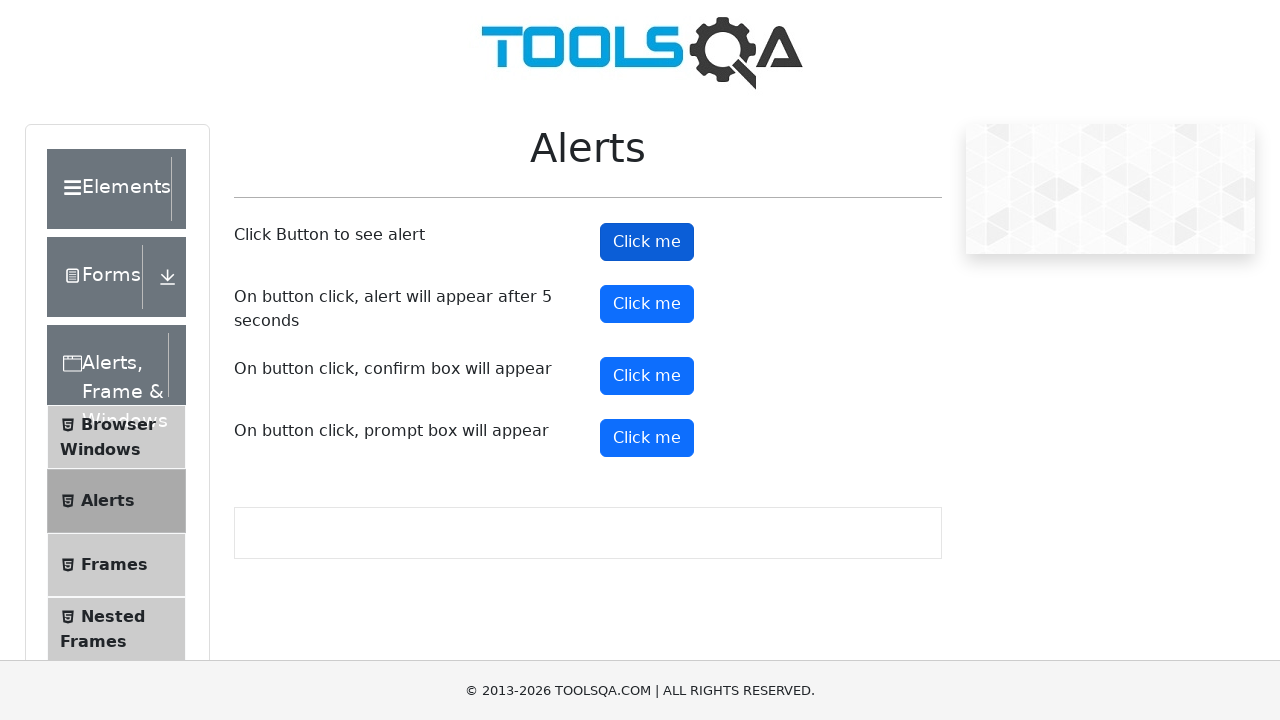

Clicked button to trigger timed alert at (647, 304) on #timerAlertButton
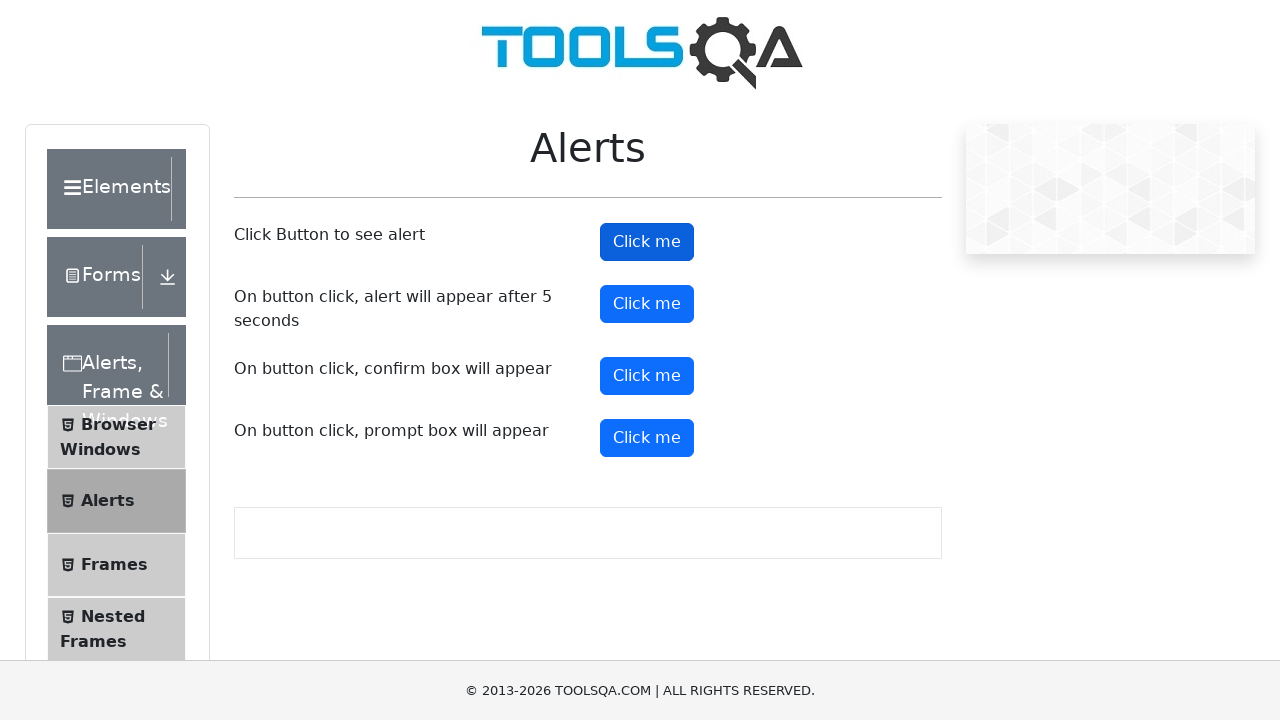

Waited 7 seconds for timed alert to appear
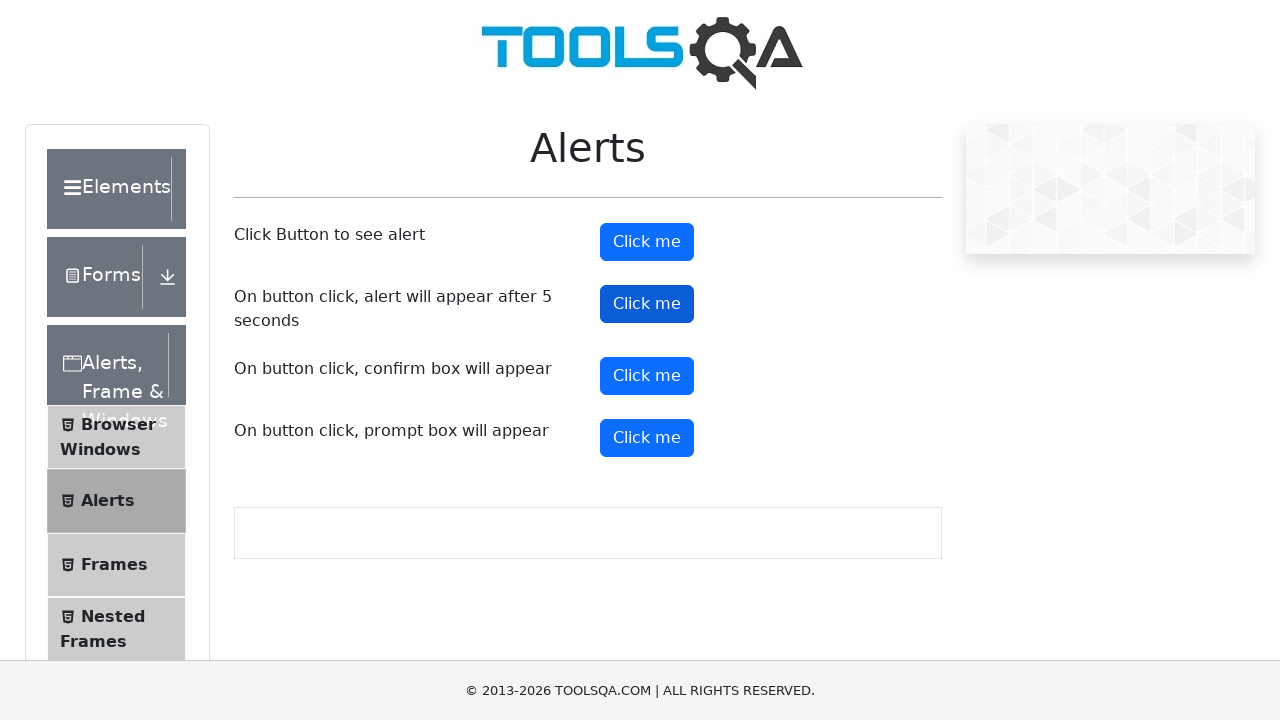

Set up dialog handler to accept timed alert
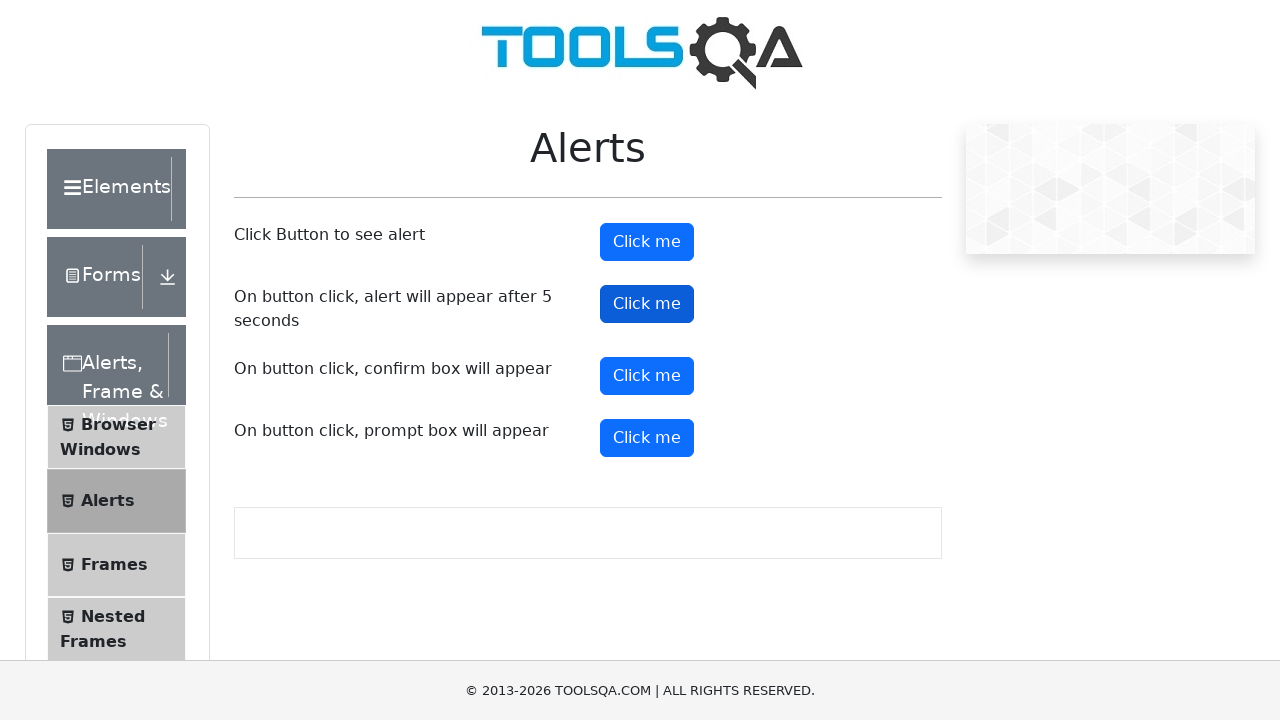

Clicked button to trigger confirmation dialog at (647, 376) on #confirmButton
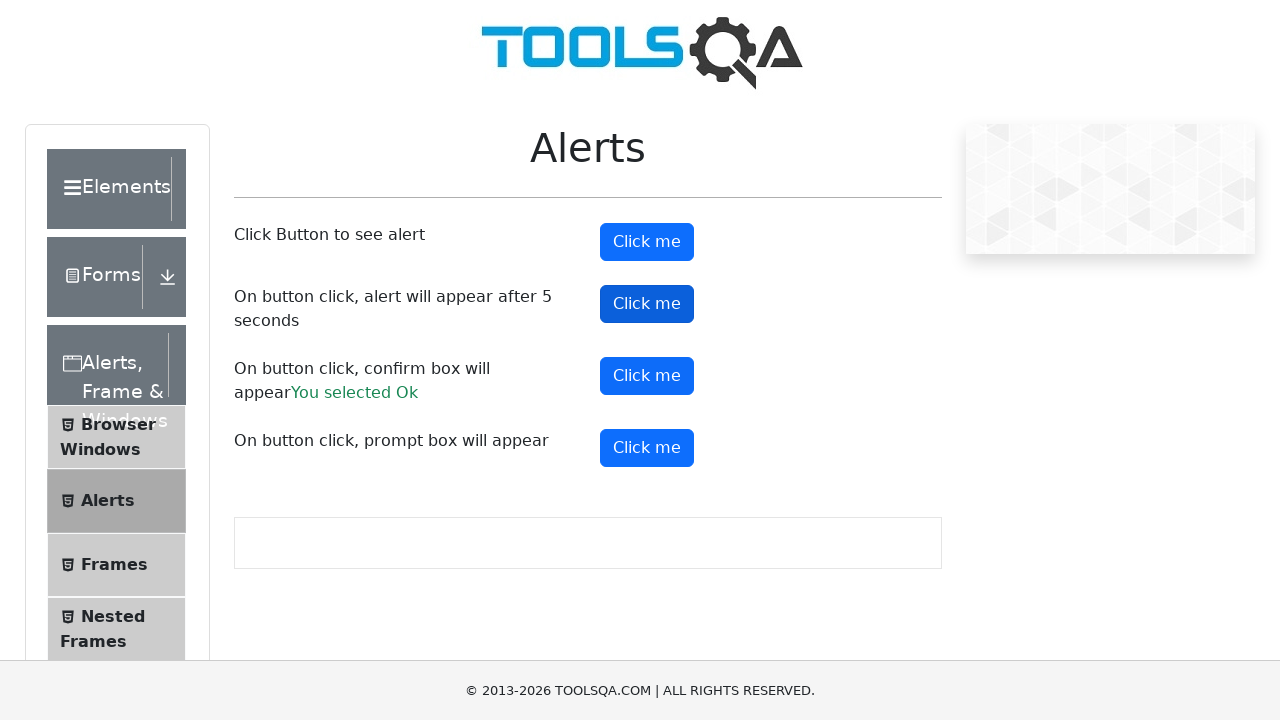

Waited 3 seconds for confirmation dialog to appear
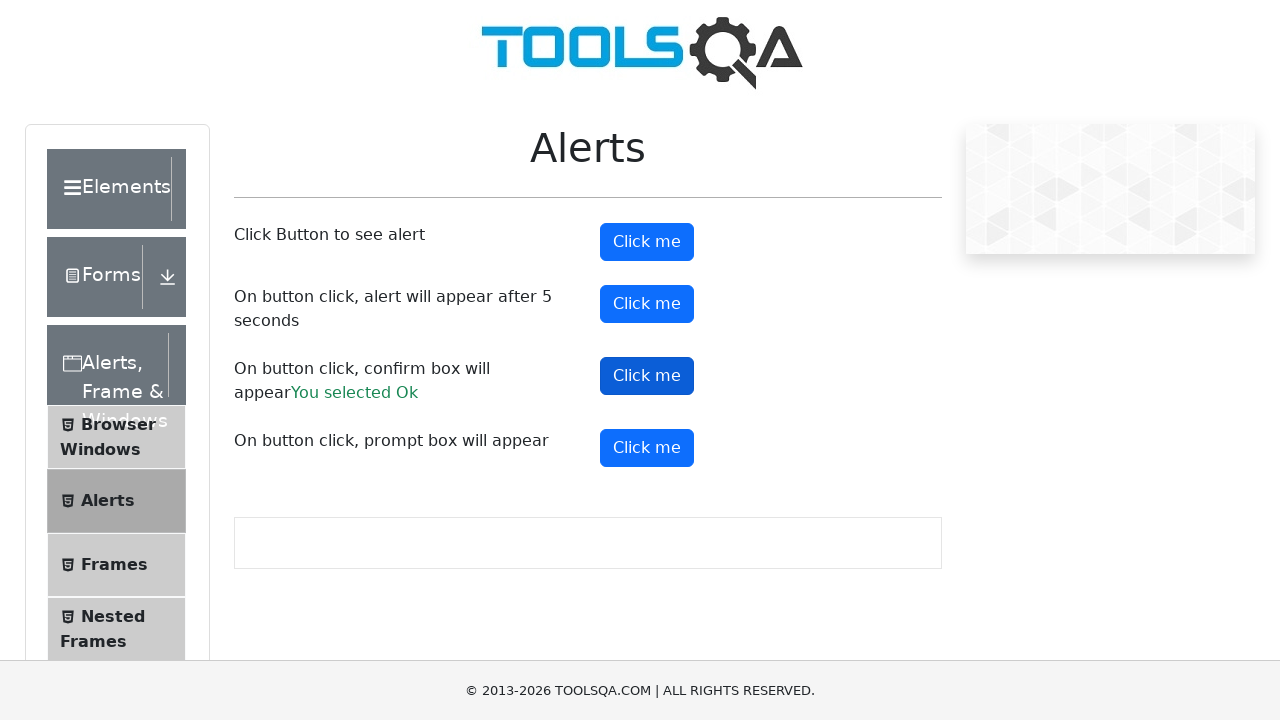

Set up dialog handler to accept confirmation dialog
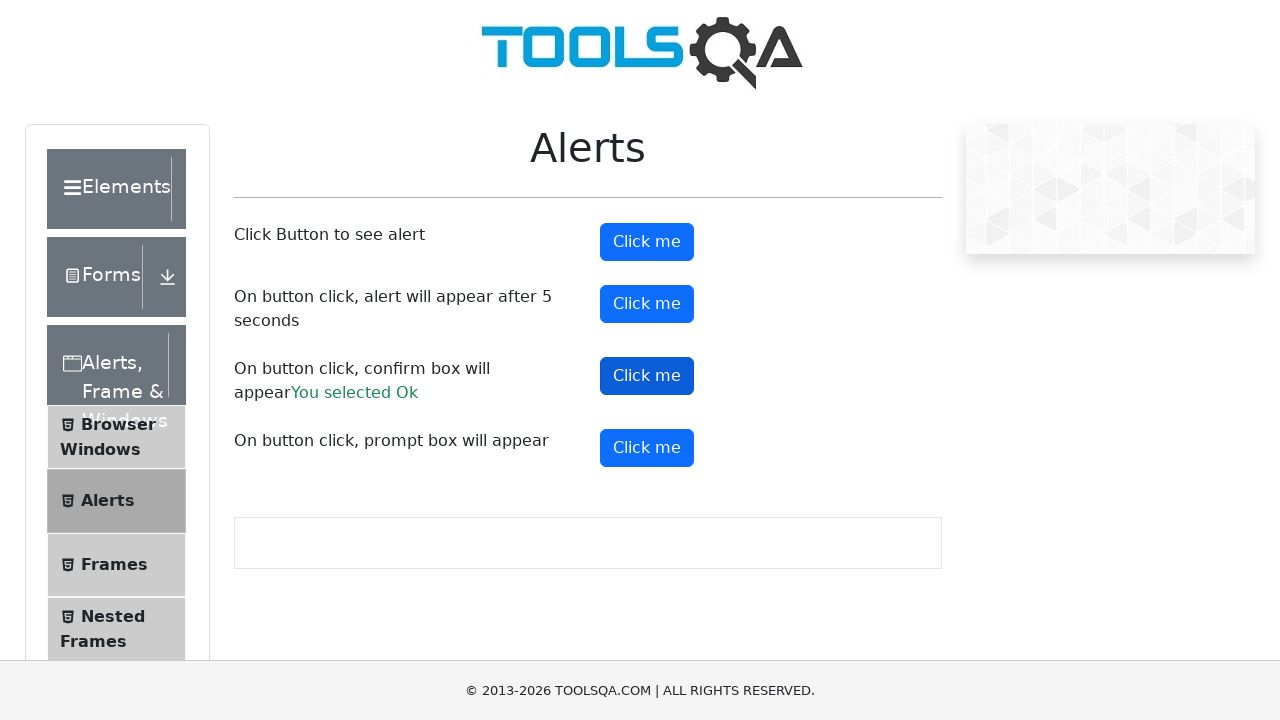

Clicked button to trigger prompt alert at (647, 448) on xpath=//*[@id='promtButton']
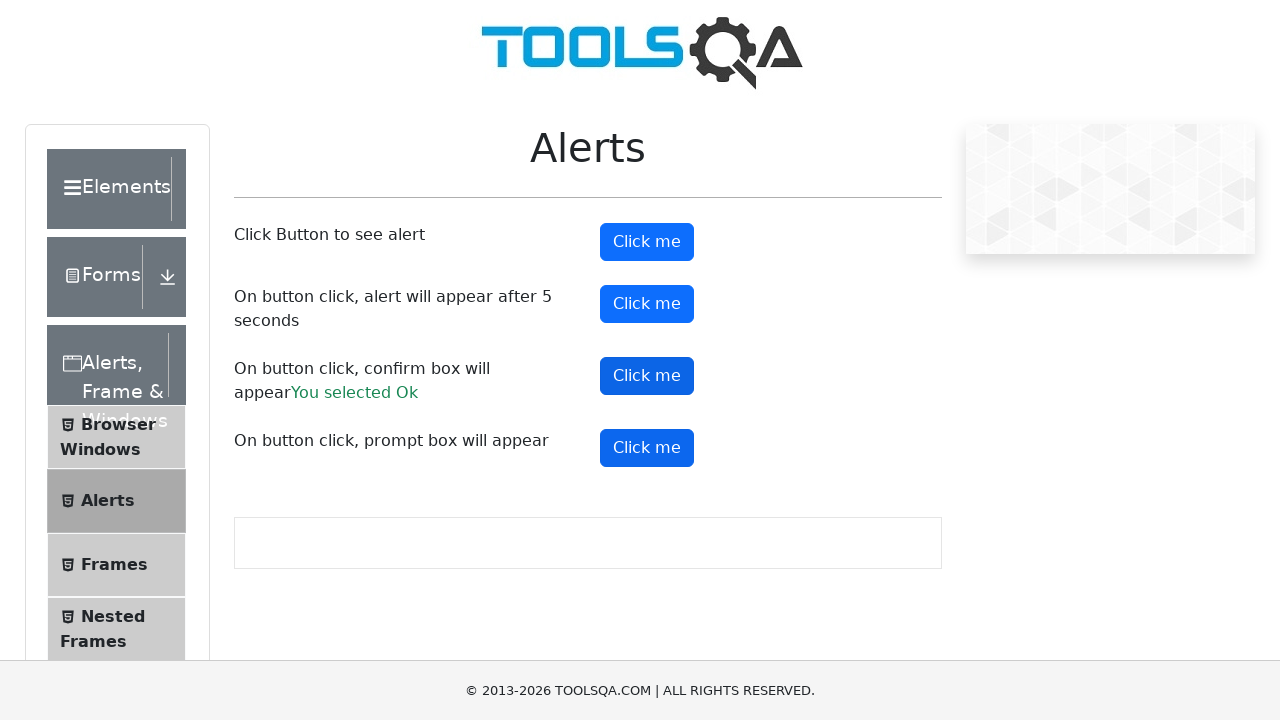

Set up dialog handler to accept prompt alert with text input 'Gokul'
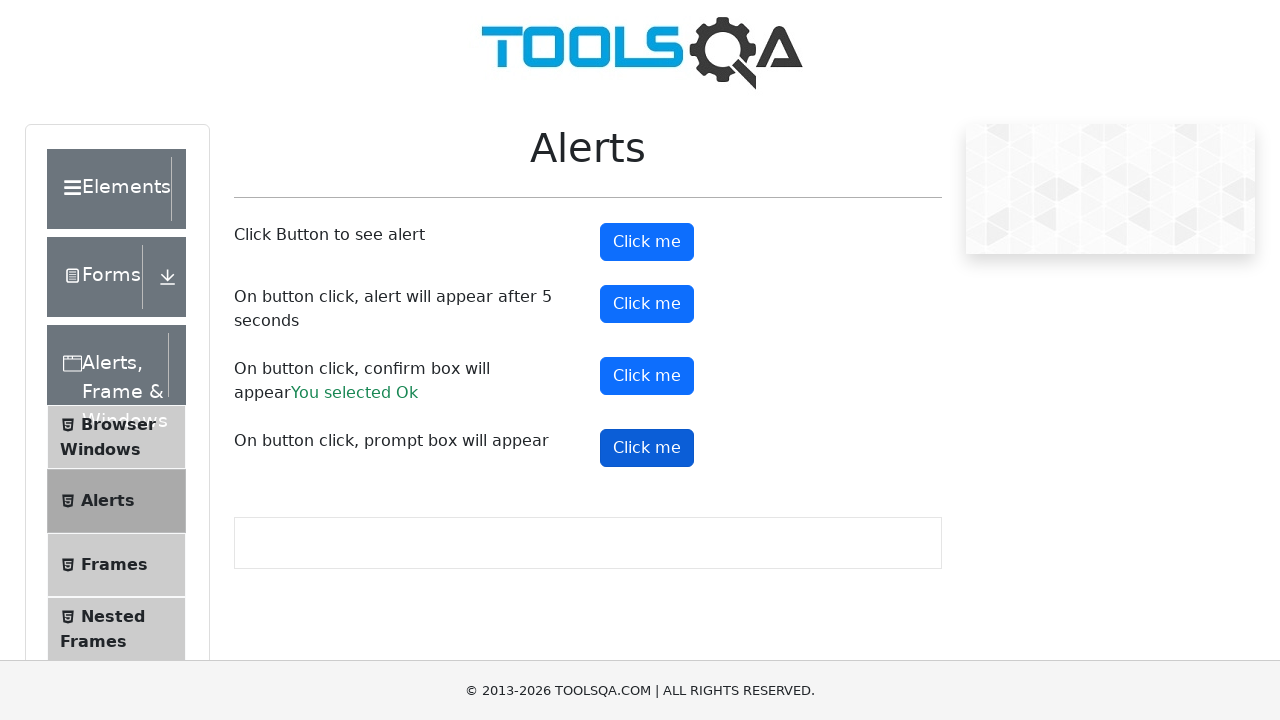

Waited 3 seconds for prompt alert processing to complete
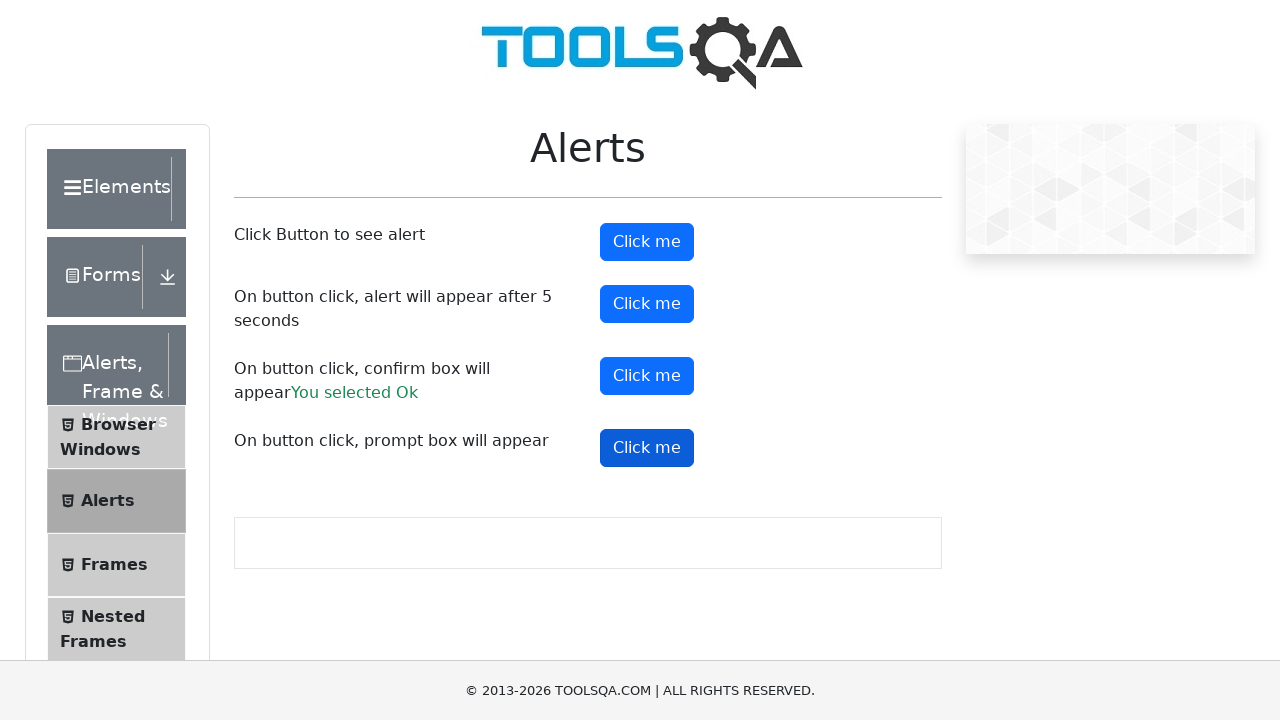

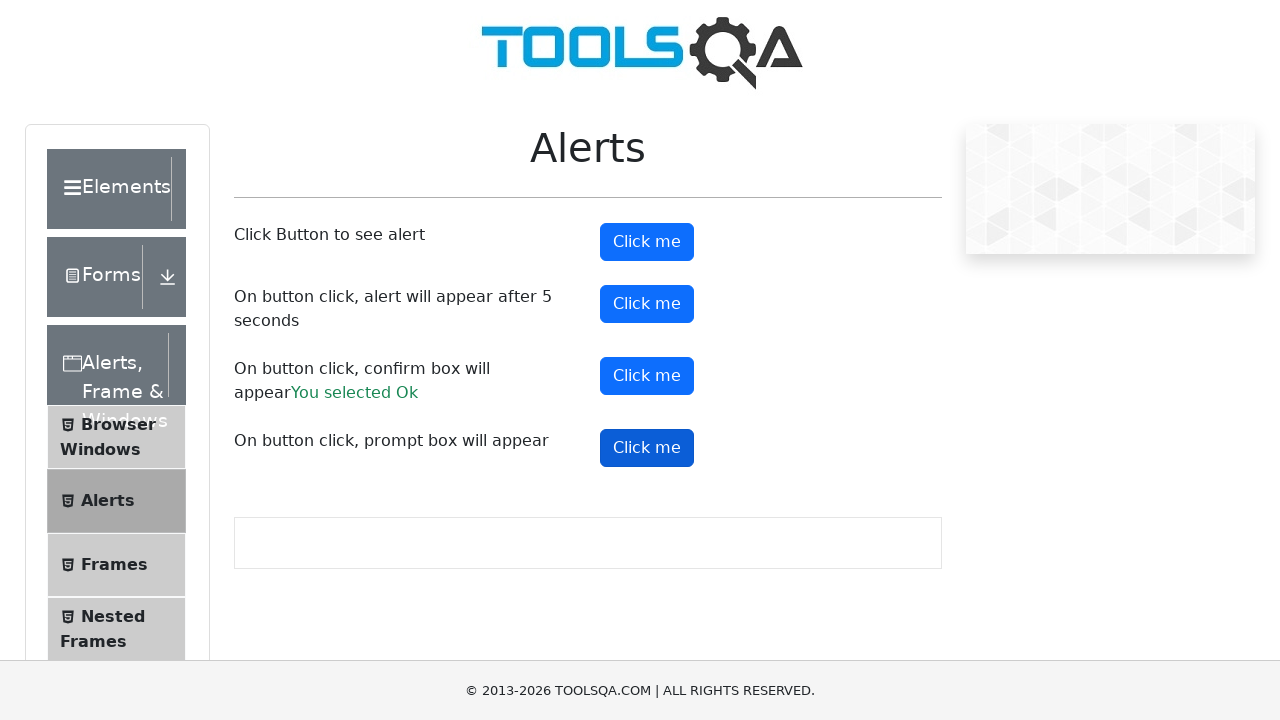